Tests a simple registration form by filling in first name, last name, email, and phone number fields, then submitting the form and accepting the confirmation alert.

Starting URL: https://v1.training-support.net/selenium/simple-form

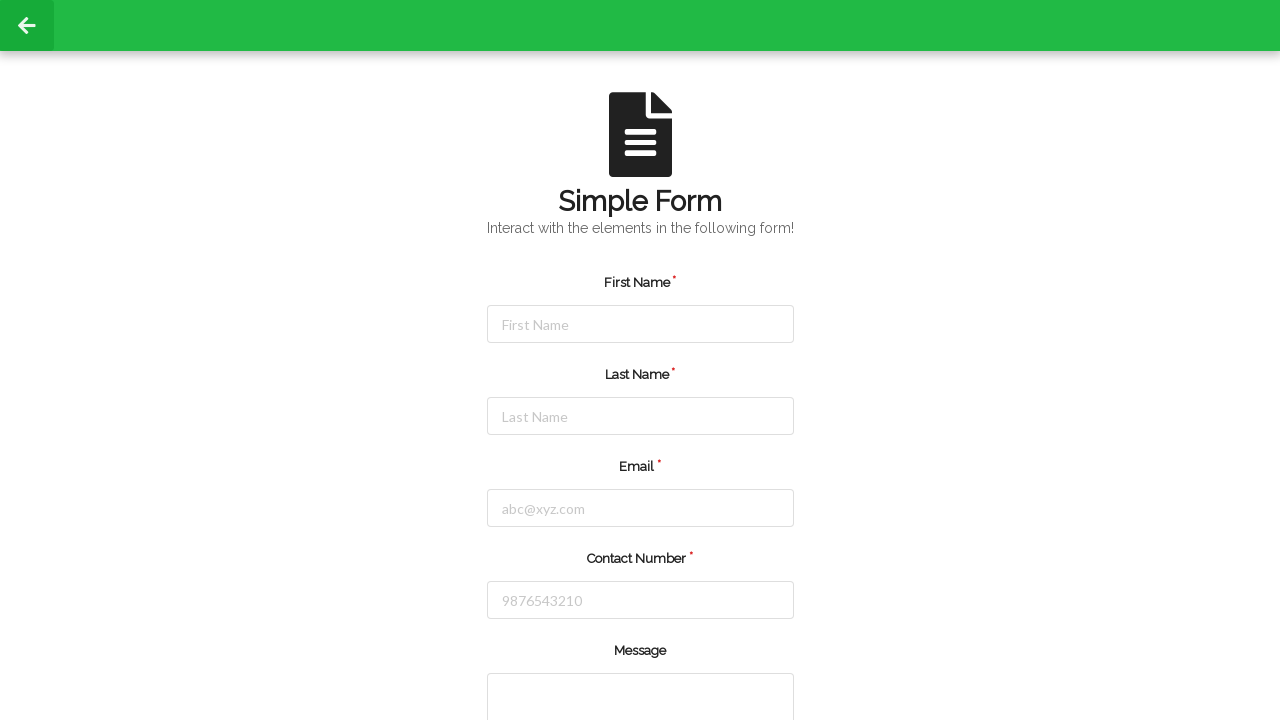

Filled first name field with 'Michael' on #firstName
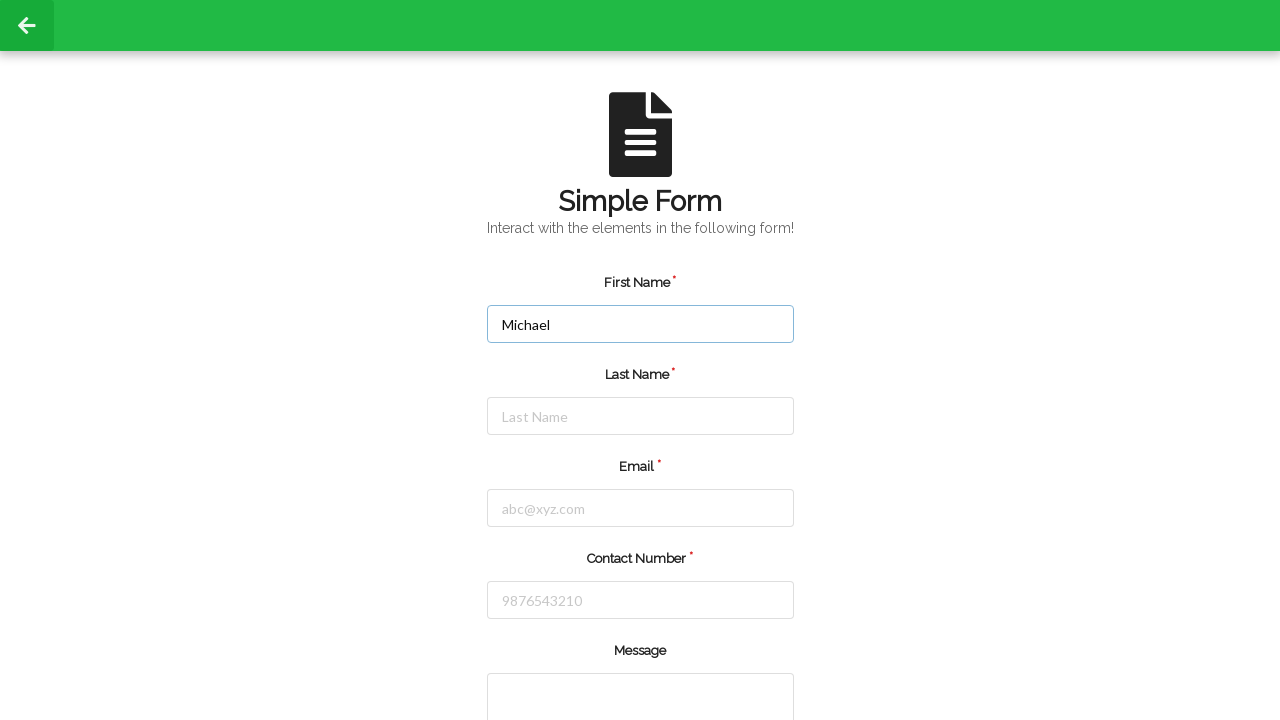

Filled last name field with 'Johnson' on #lastName
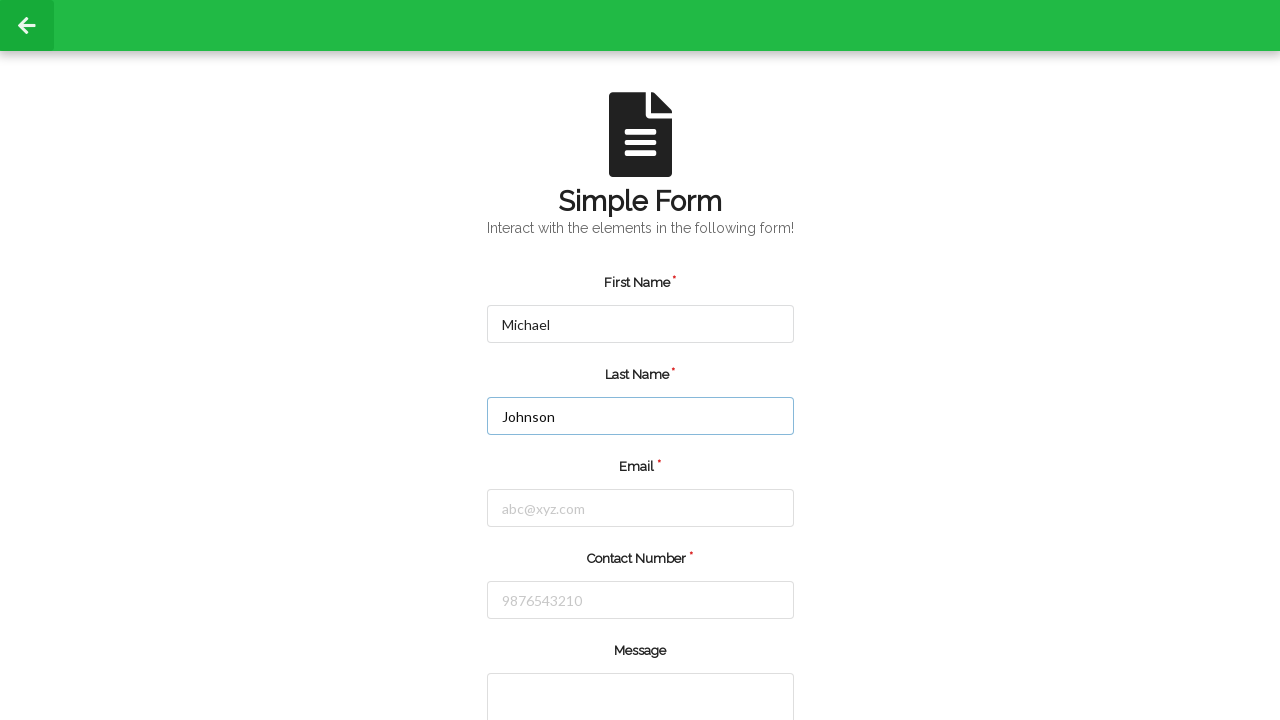

Filled email field with 'michael.johnson@example.com' on #email
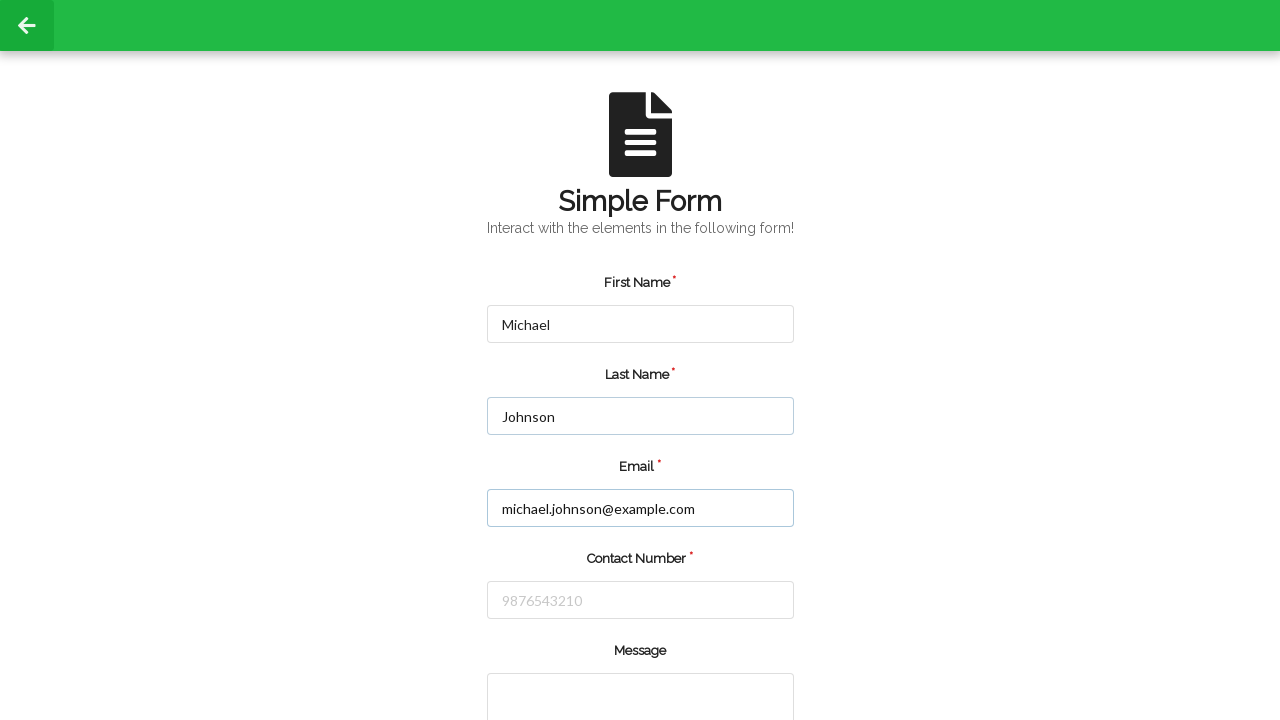

Filled phone number field with '5551234567' on #number
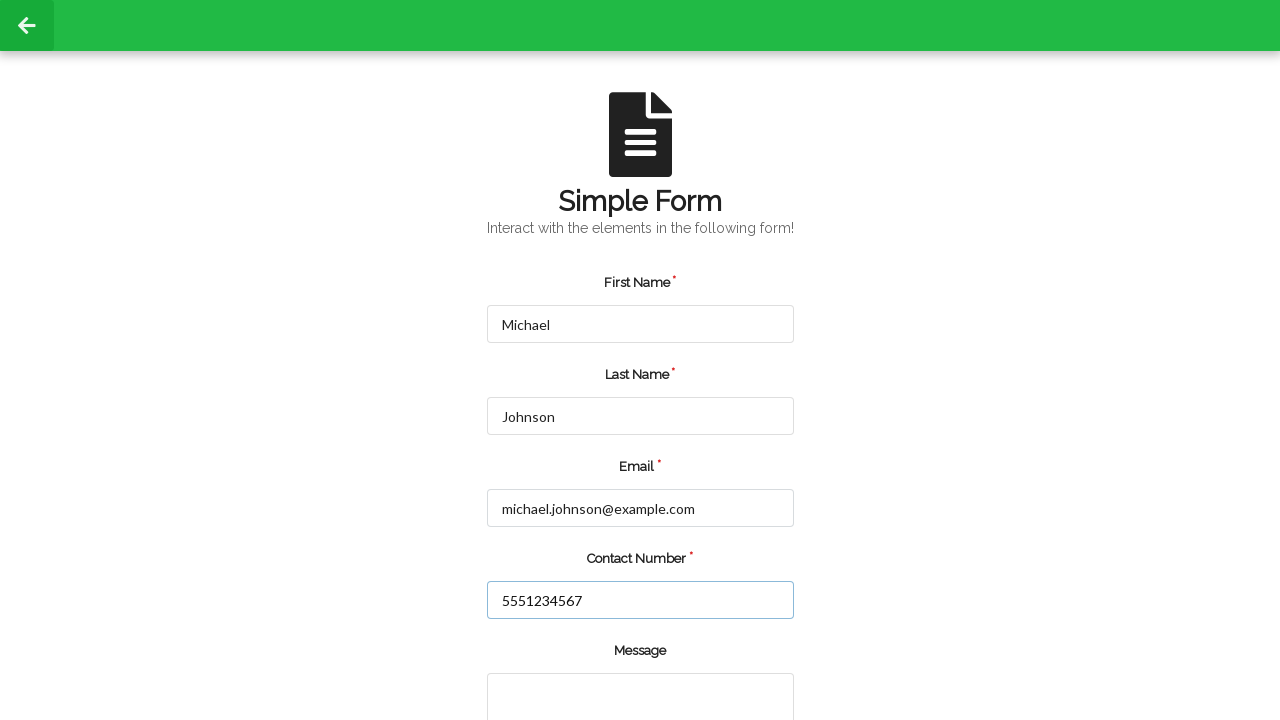

Clicked submit button to submit registration form at (558, 660) on input.green
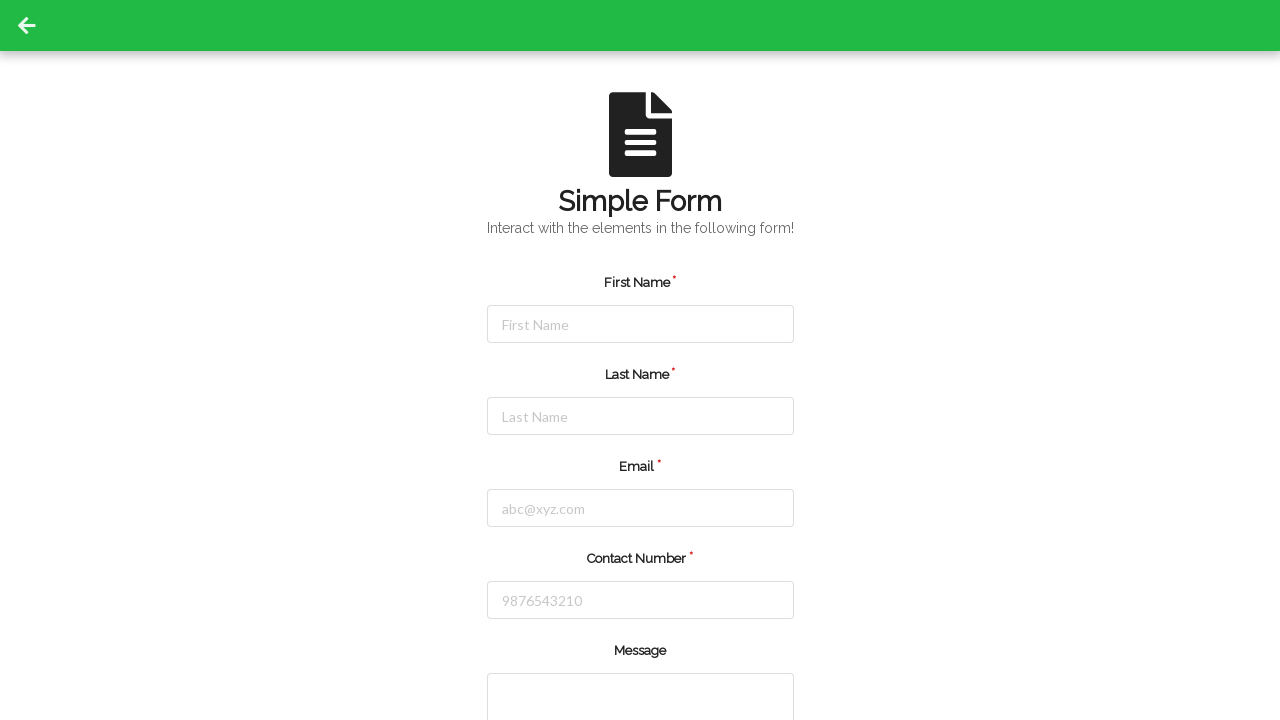

Set up alert dialog handler to accept confirmation
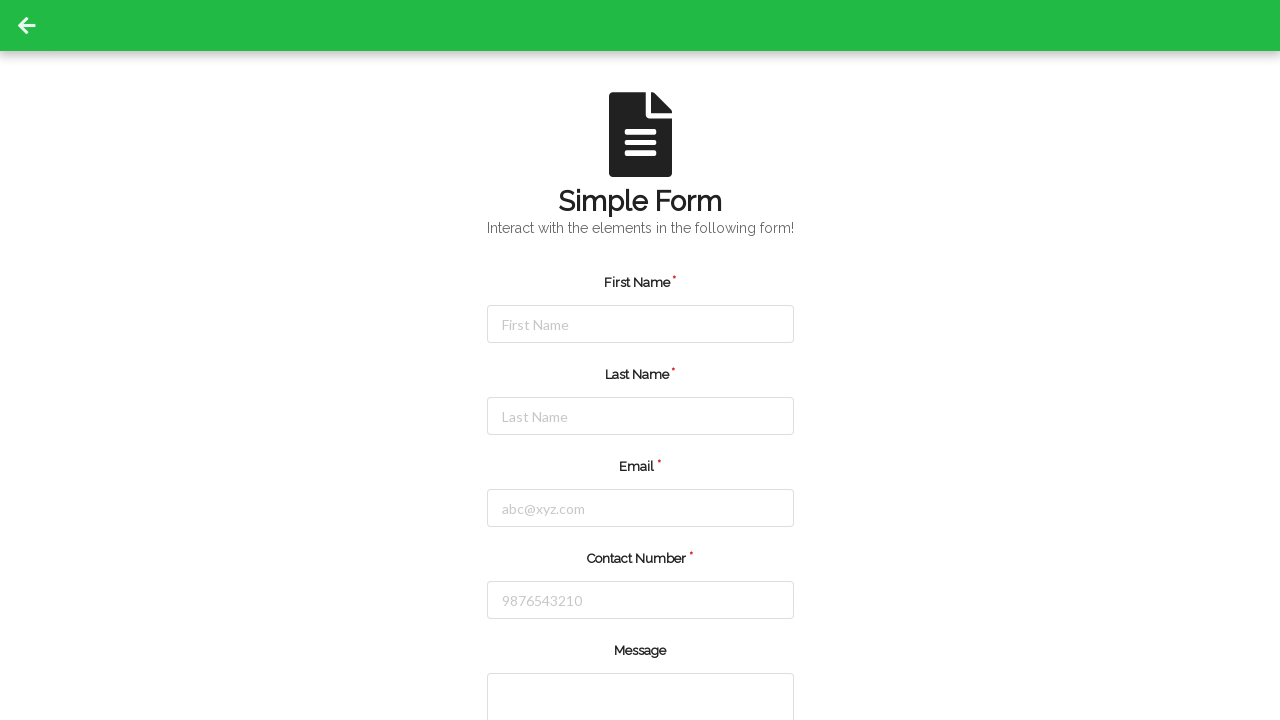

Waited 1 second for alert processing
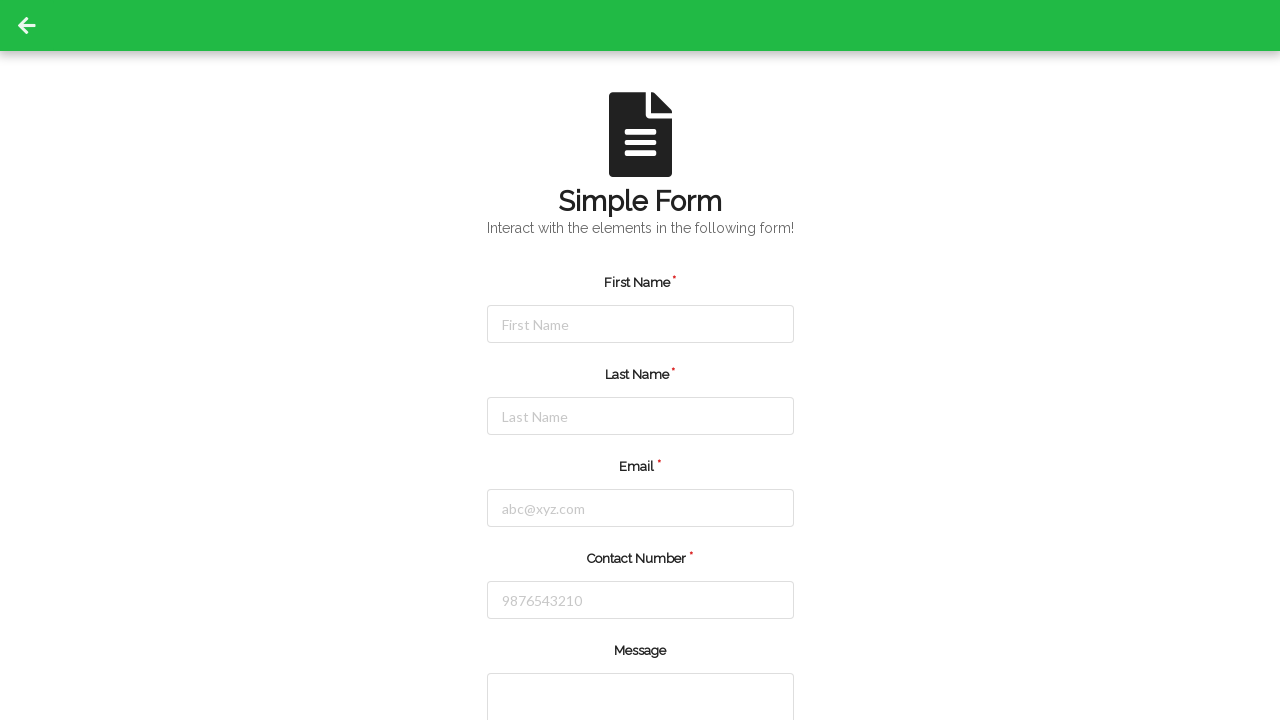

Reloaded page after form submission
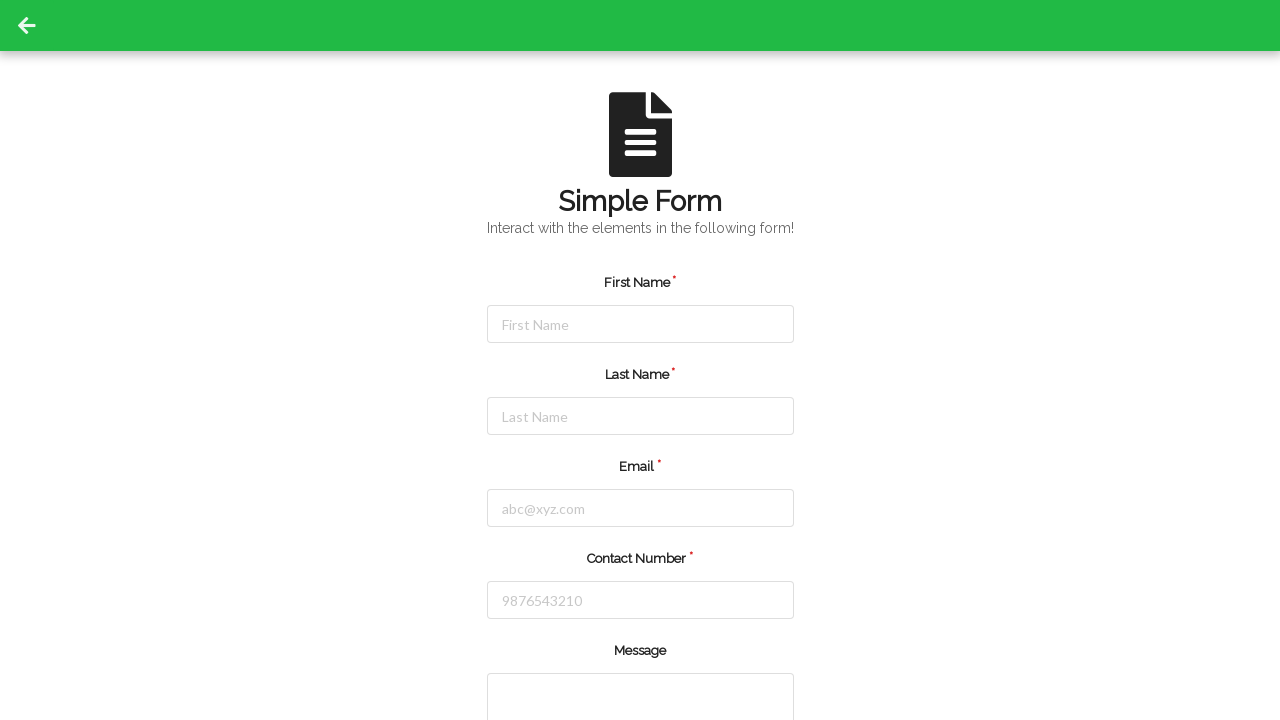

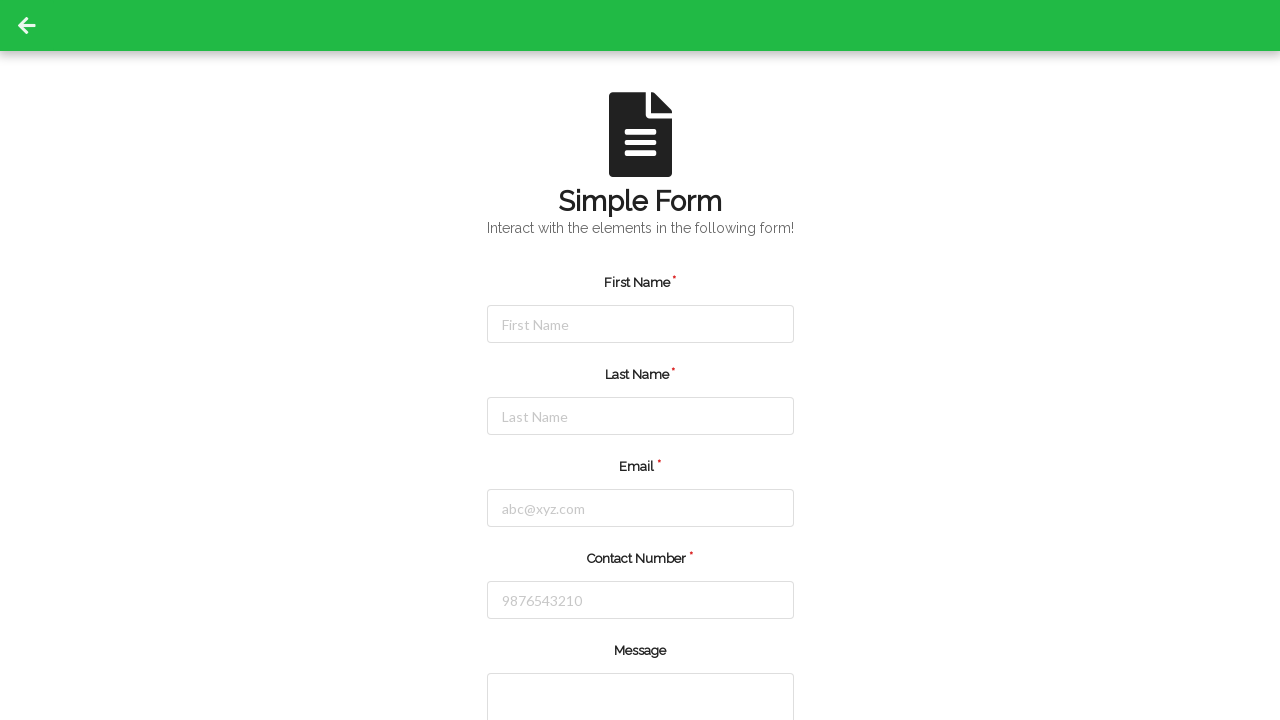